Tests character search functionality on MyAnimeList by entering a character name and submitting the search

Starting URL: https://myanimelist.net/character.php

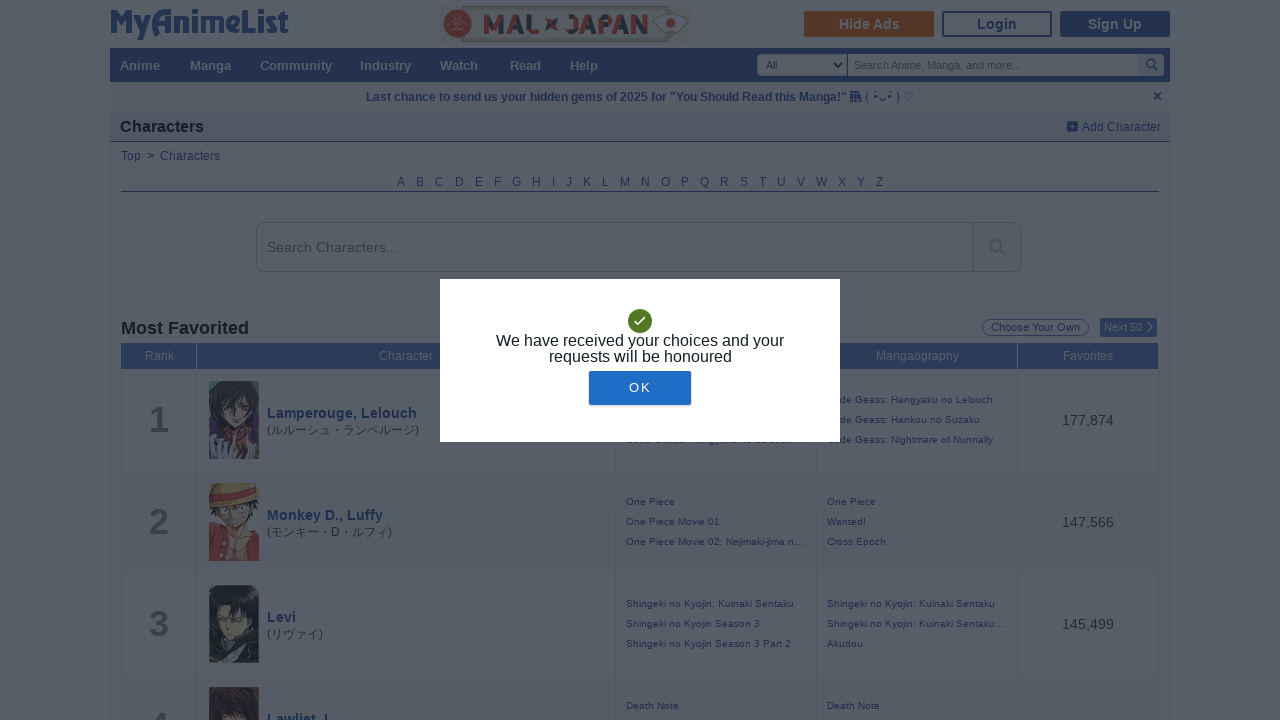

Filled search field with character name 'Light Yagami' on #q
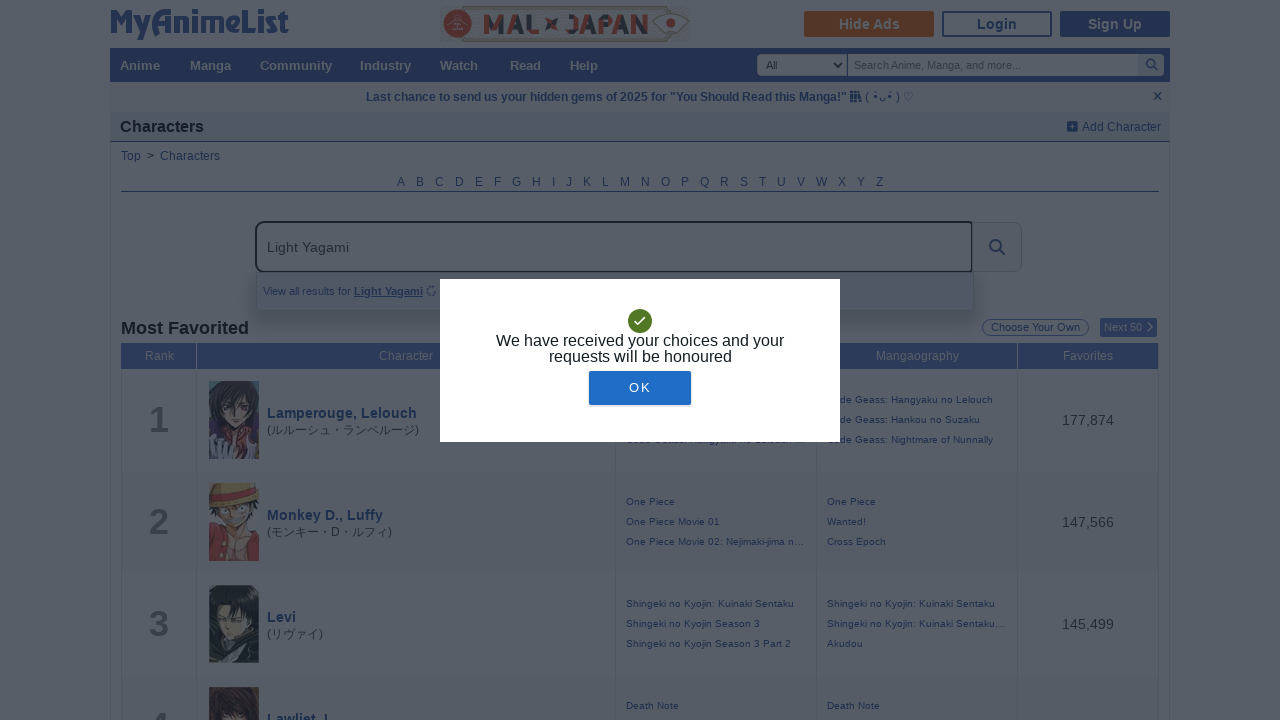

Pressed Enter to submit character search on #q
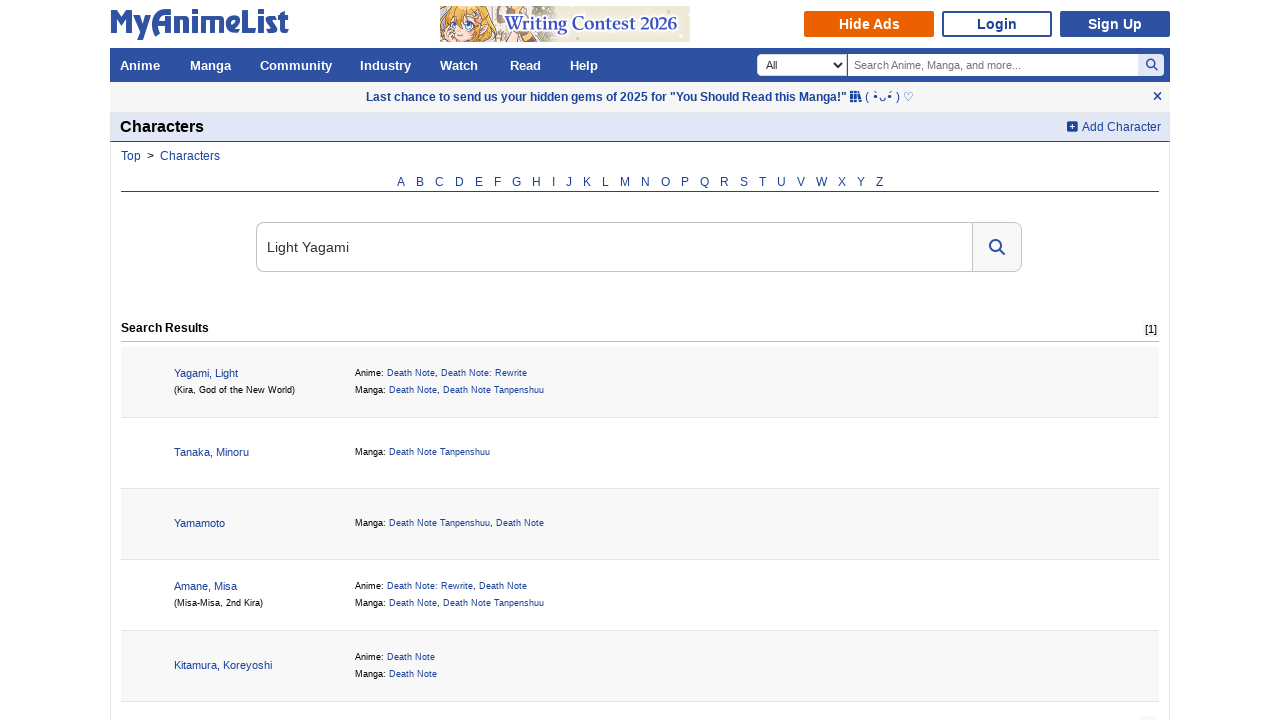

Search results loaded successfully
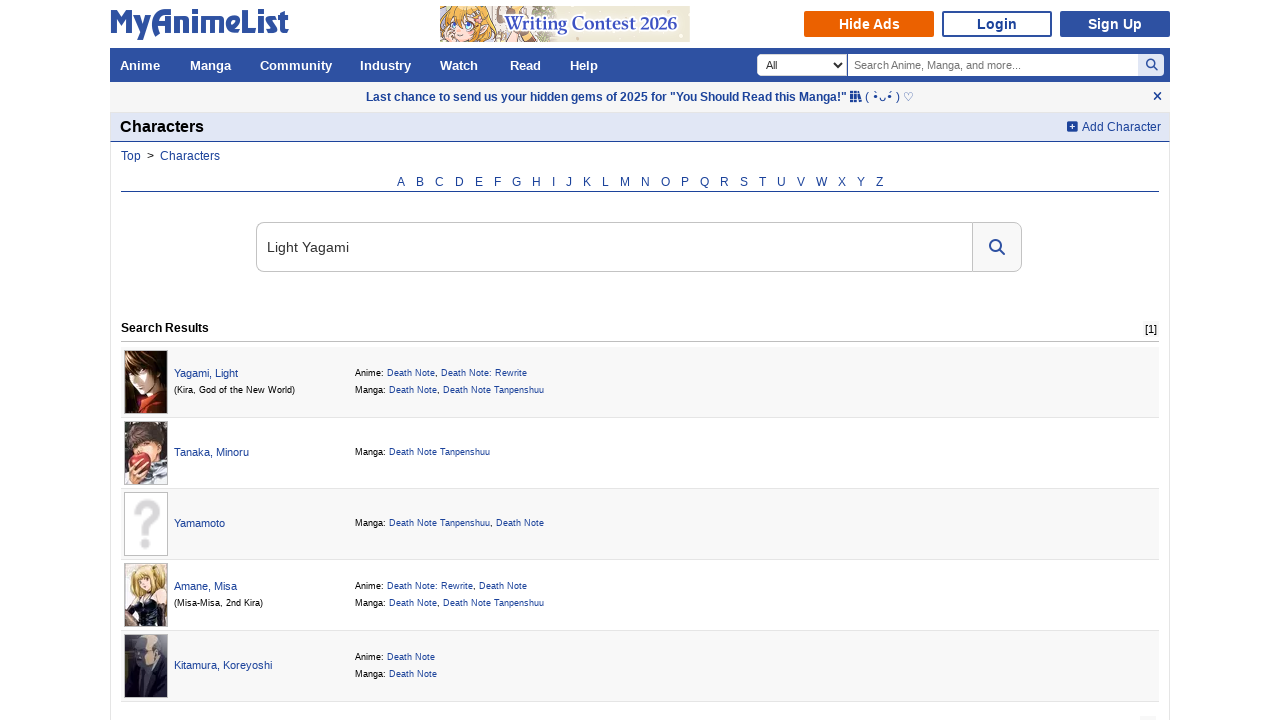

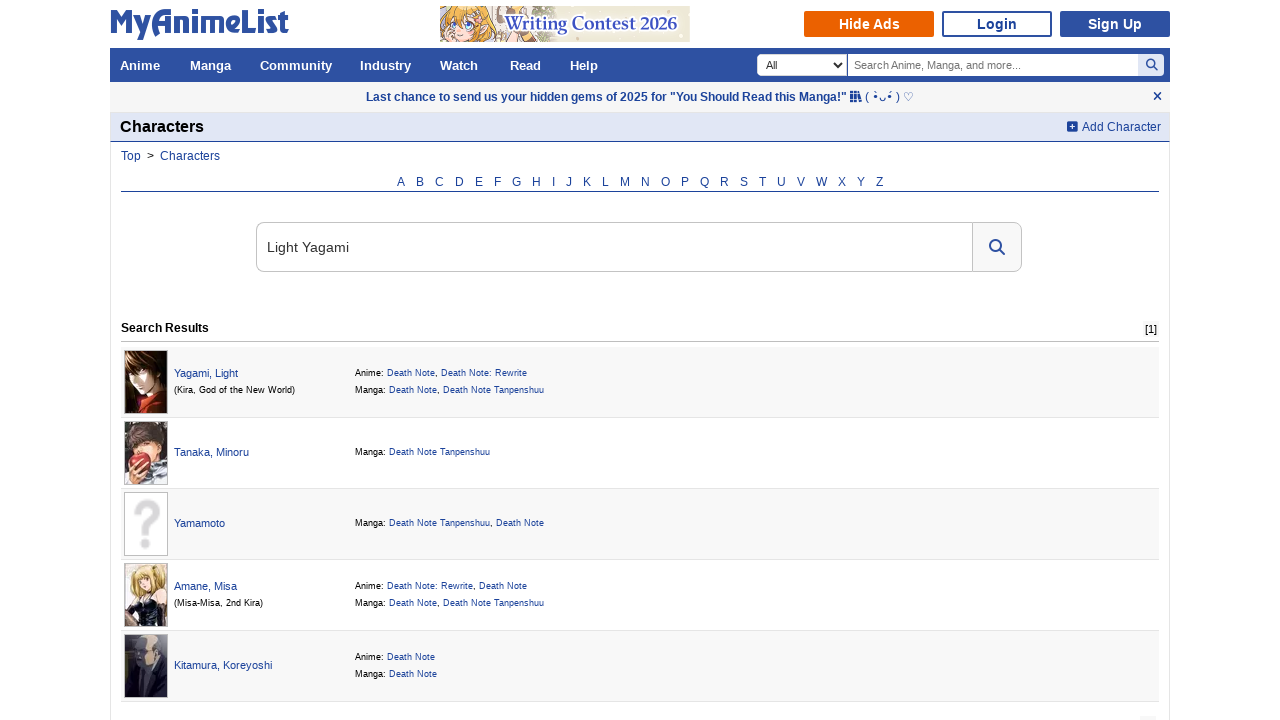